Tests clicking a timer alert button and accepting the JavaScript alert that appears after 5 seconds

Starting URL: https://demoqa.com/alerts

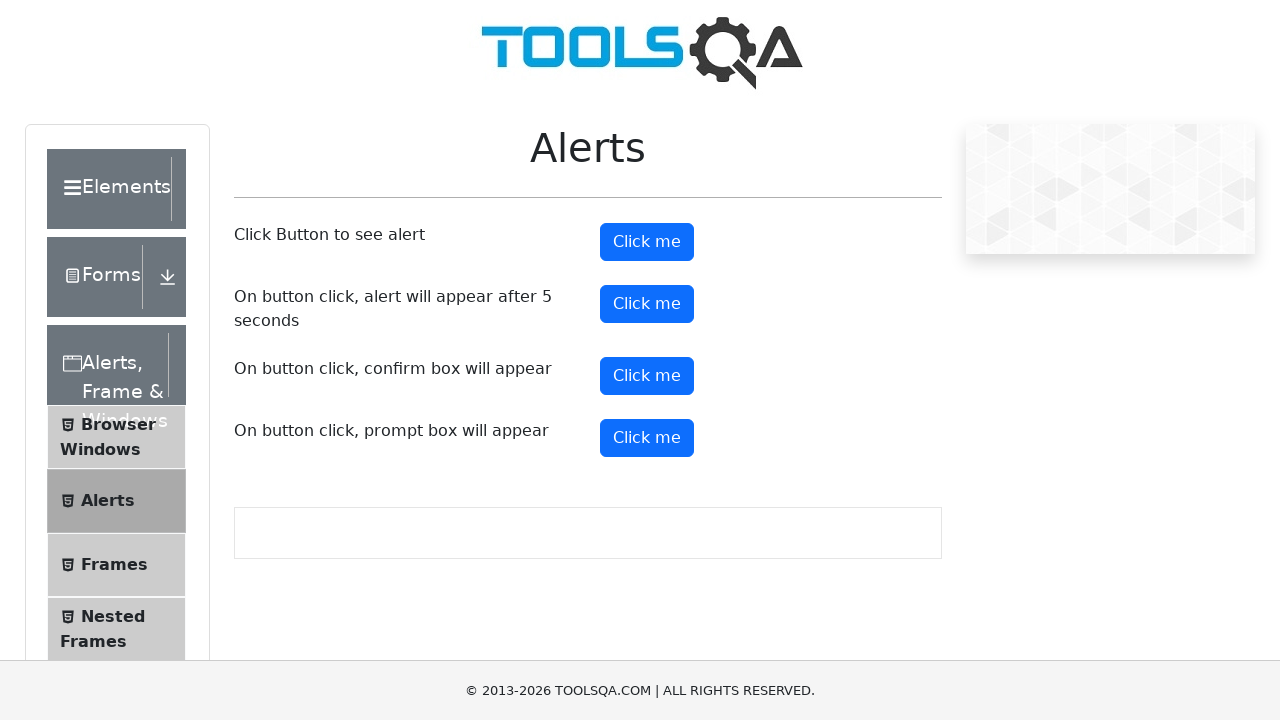

Set up dialog handler to automatically accept alerts
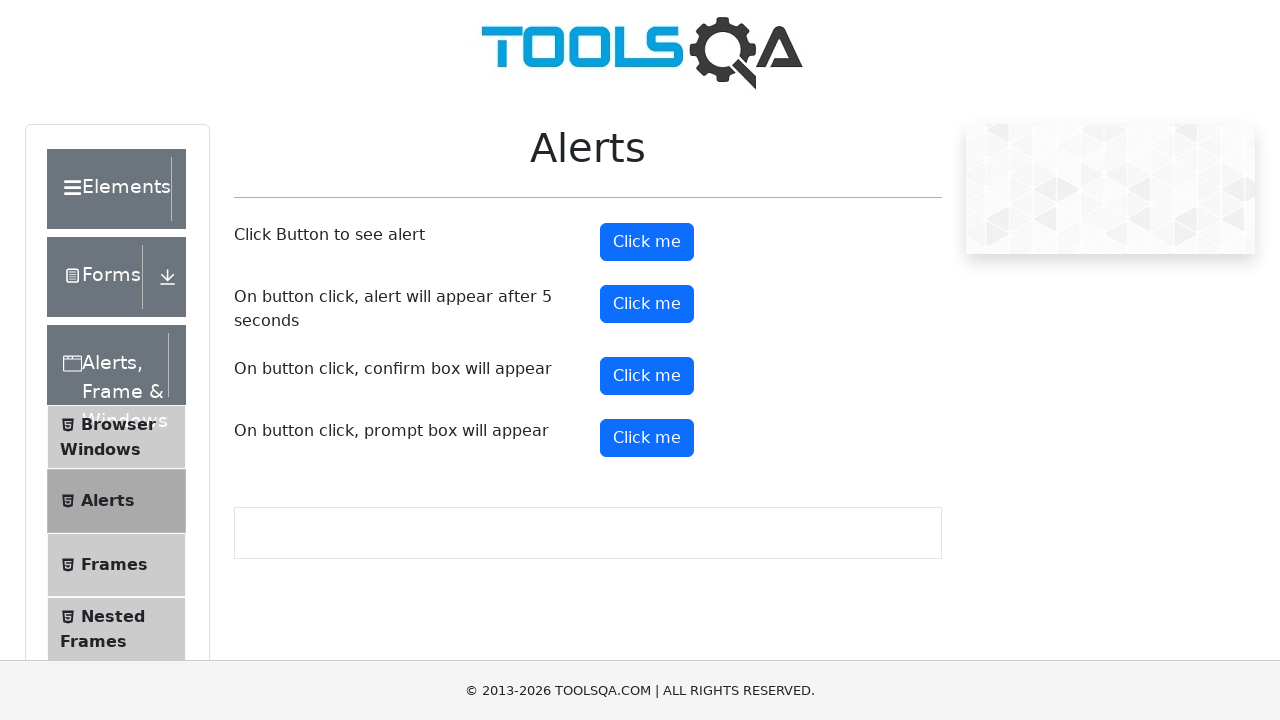

Clicked the timer alert button at (647, 304) on #timerAlertButton
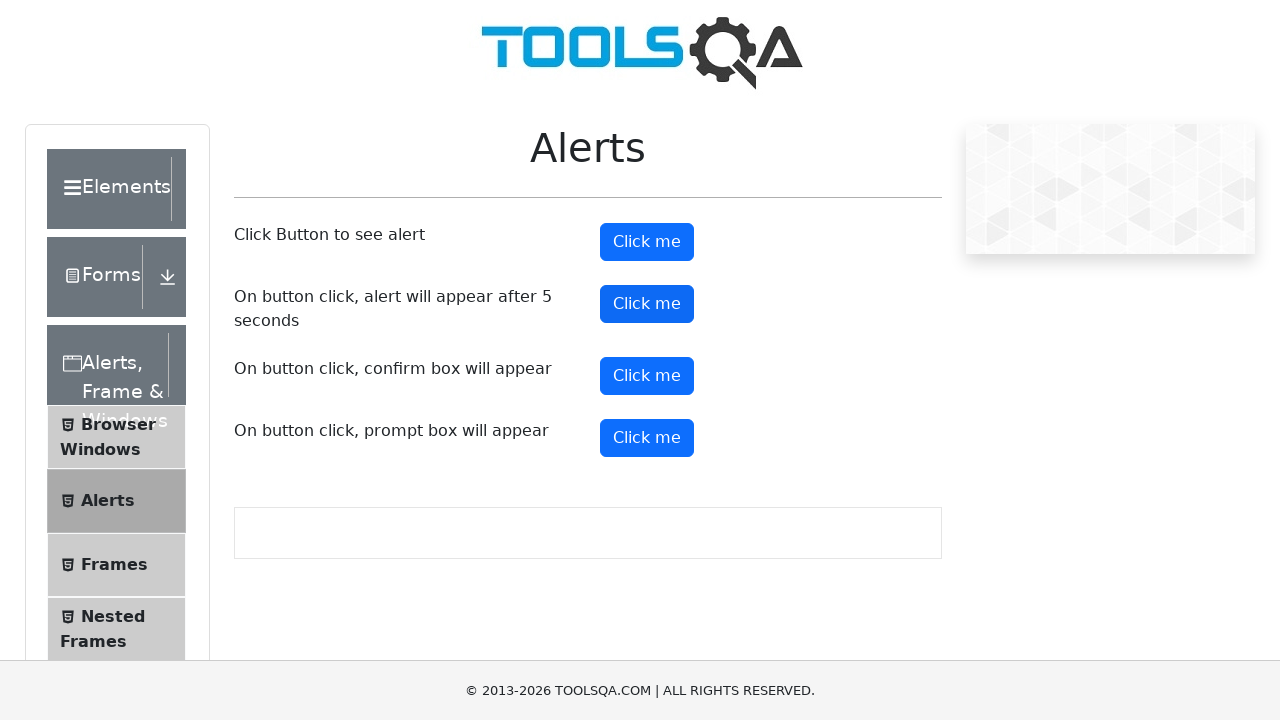

Waited 6 seconds for the JavaScript alert to appear and be handled
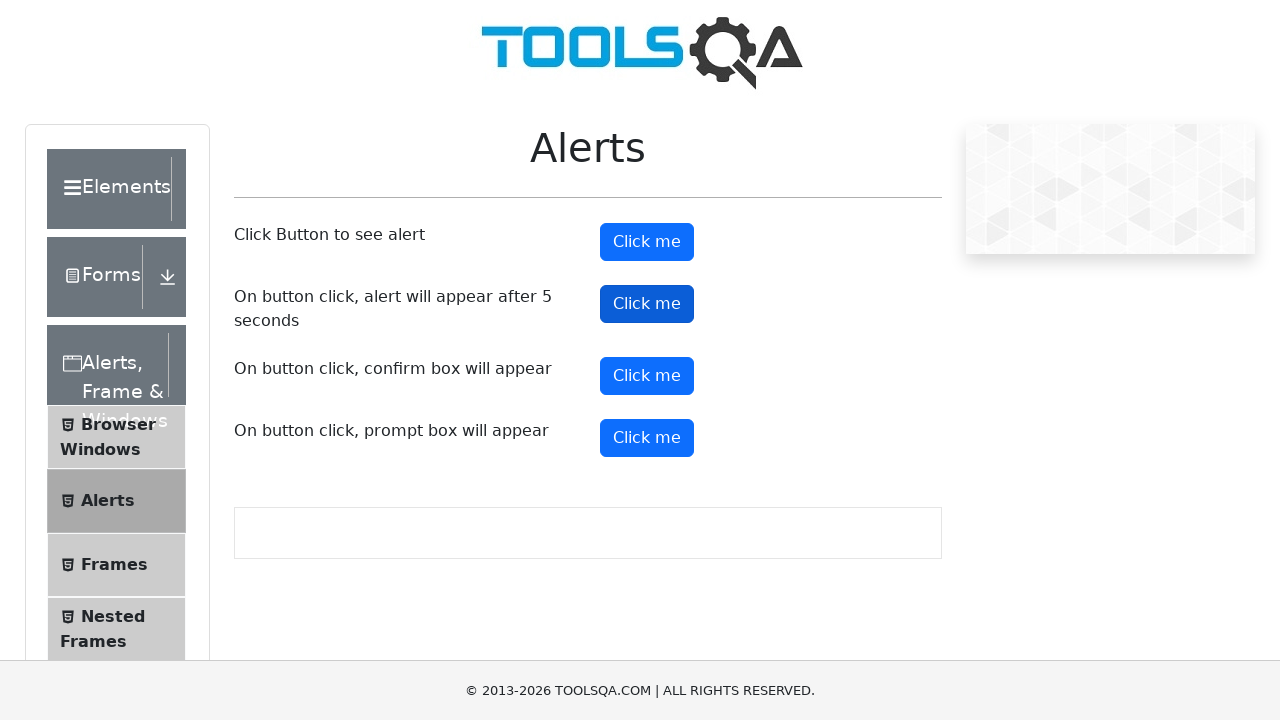

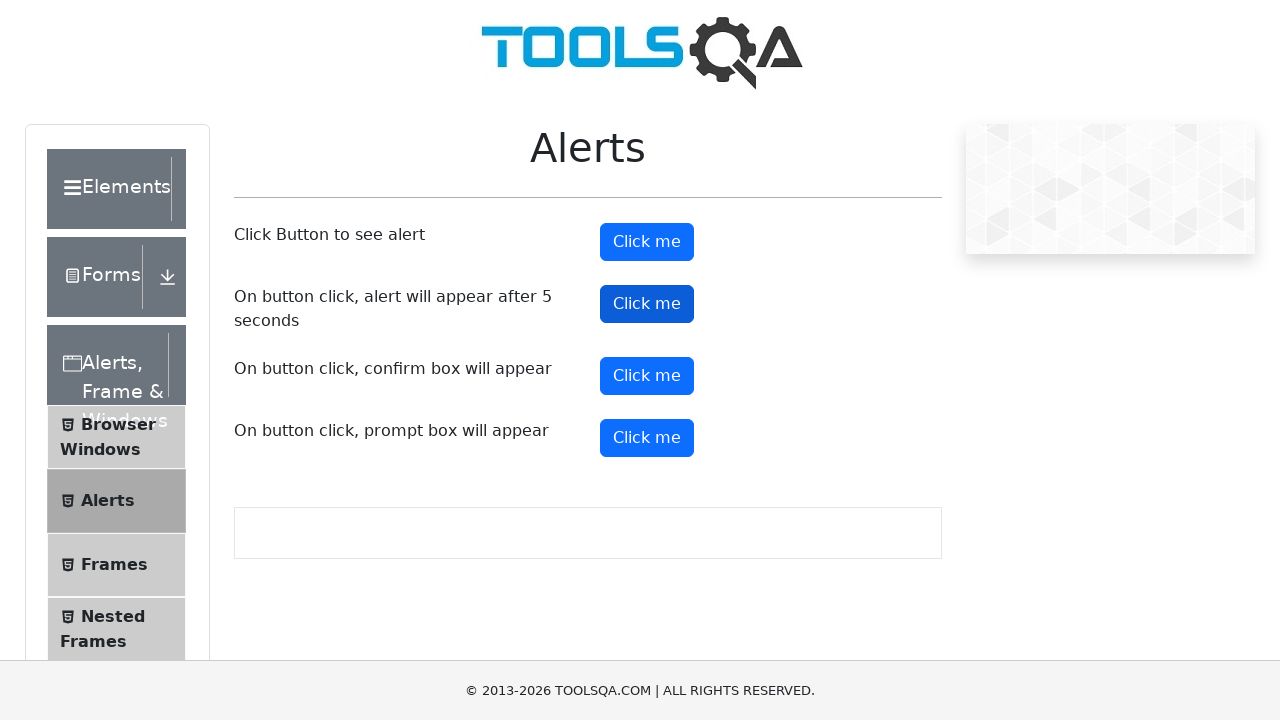